Tests vertical page scrolling by scrolling to the bottom of the page and then back to the top using JavaScript execution.

Starting URL: https://demoapps.qspiders.com/ui/scroll/newTabVertical

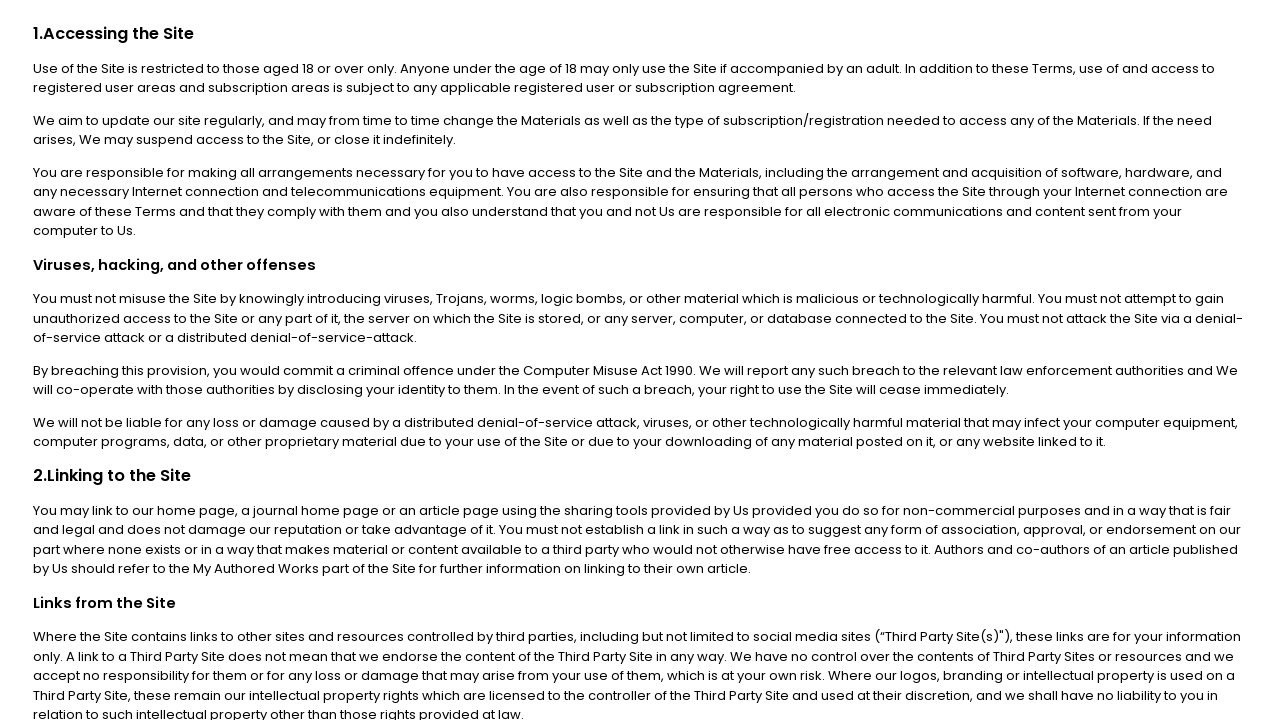

Scrolled to the bottom of the page using JavaScript
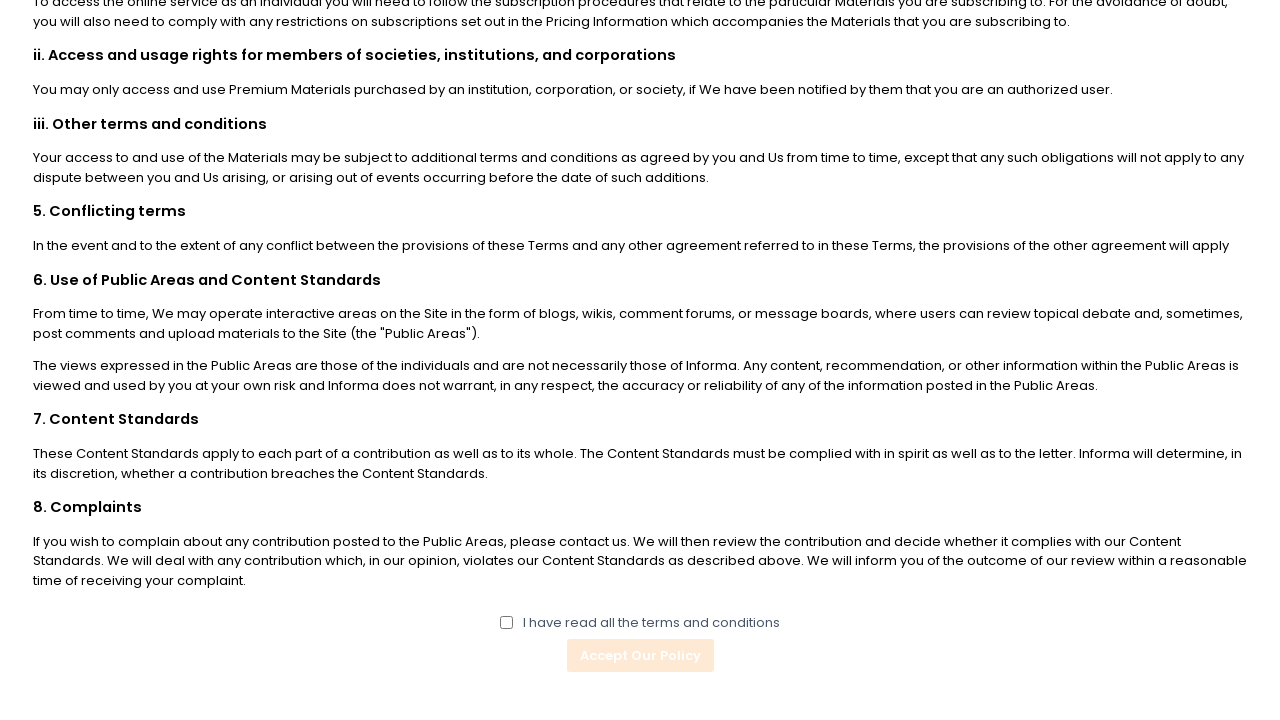

Waited 1000ms for scroll animation to complete
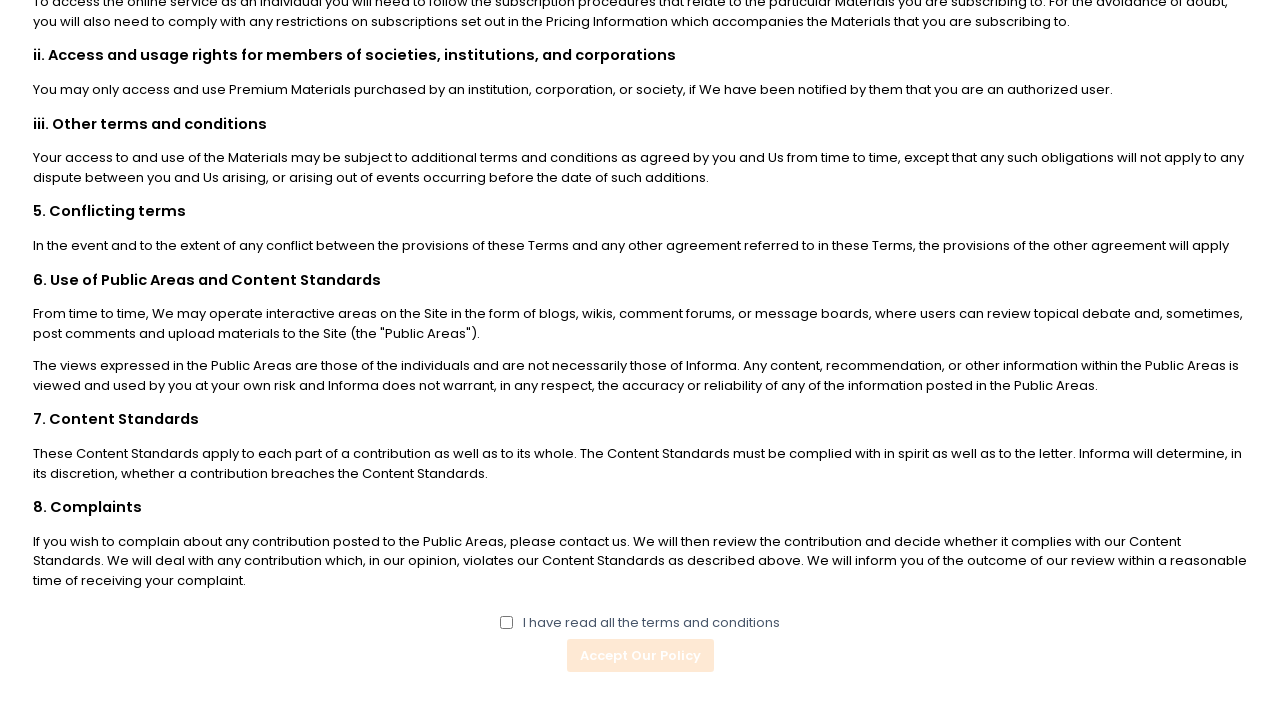

Scrolled back to the top of the page using JavaScript
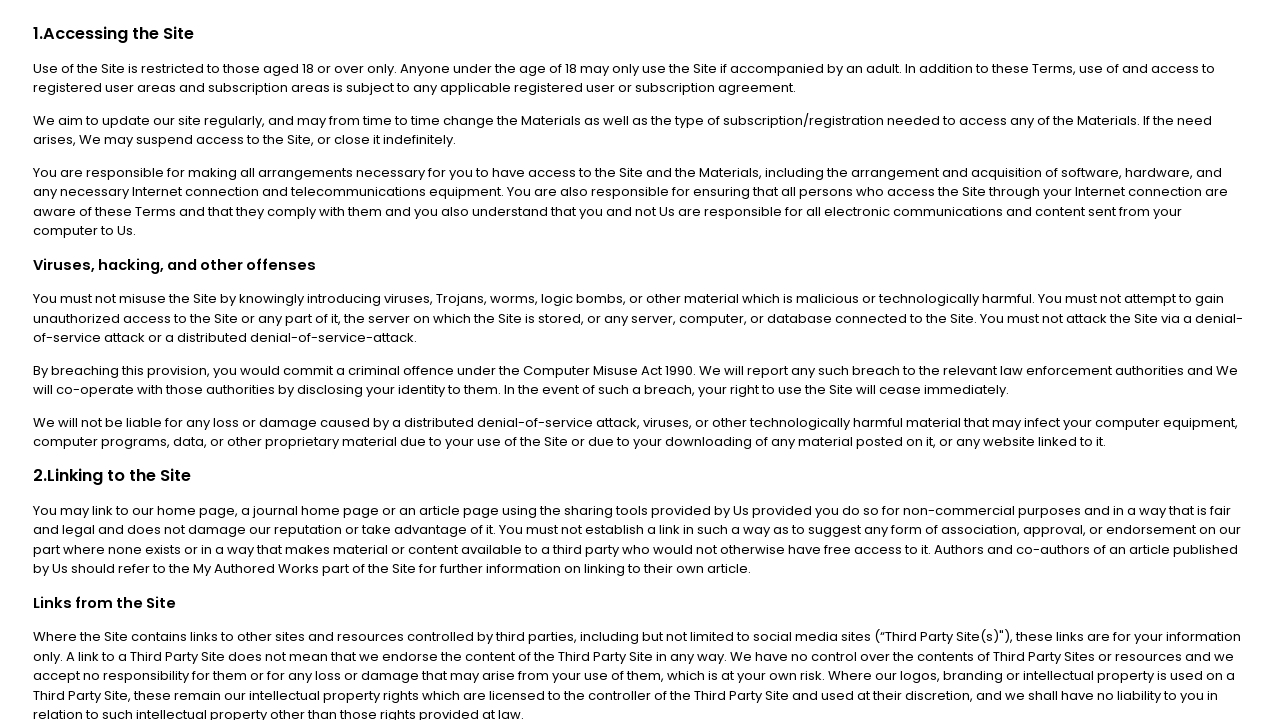

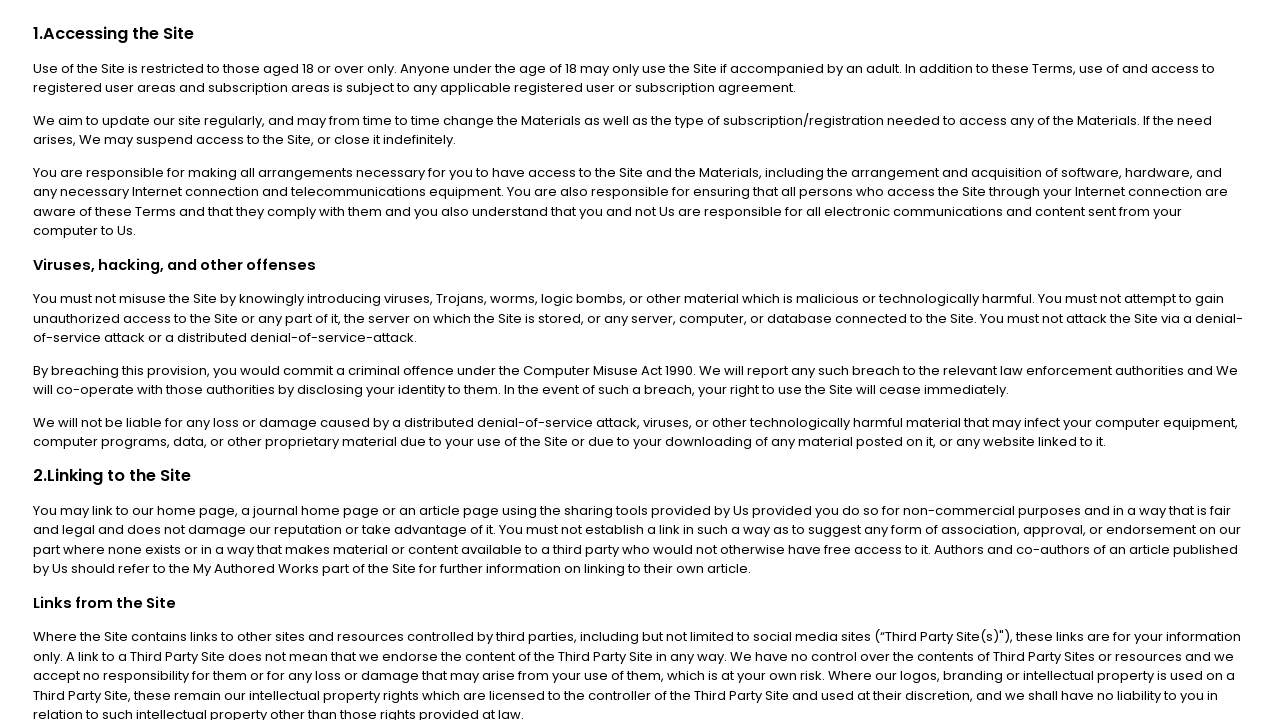